Tests various link interactions on a practice page including clicking links by link text and partial link text, navigating back, checking for broken links, and verifying link elements exist in different page sections.

Starting URL: https://www.leafground.com/link.xhtml

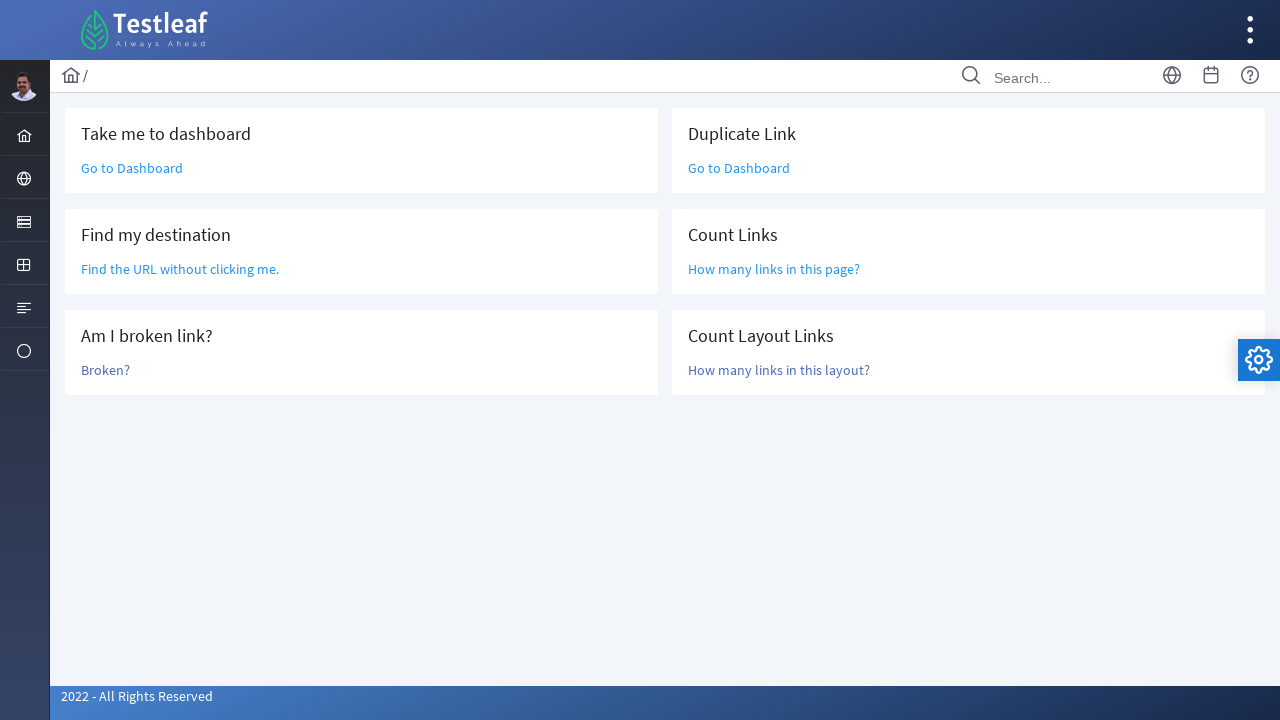

Clicked 'Go to Dashboard' link at (132, 168) on a:text('Go to Dashboard')
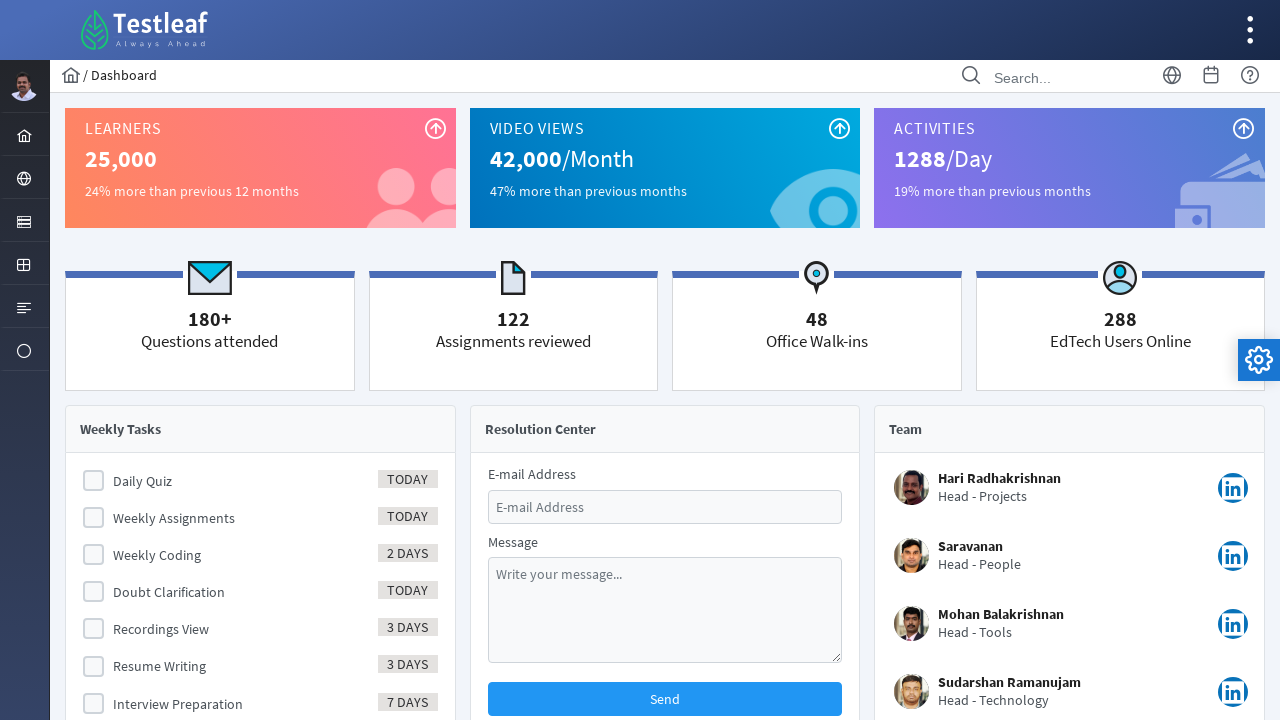

Navigated back from Dashboard
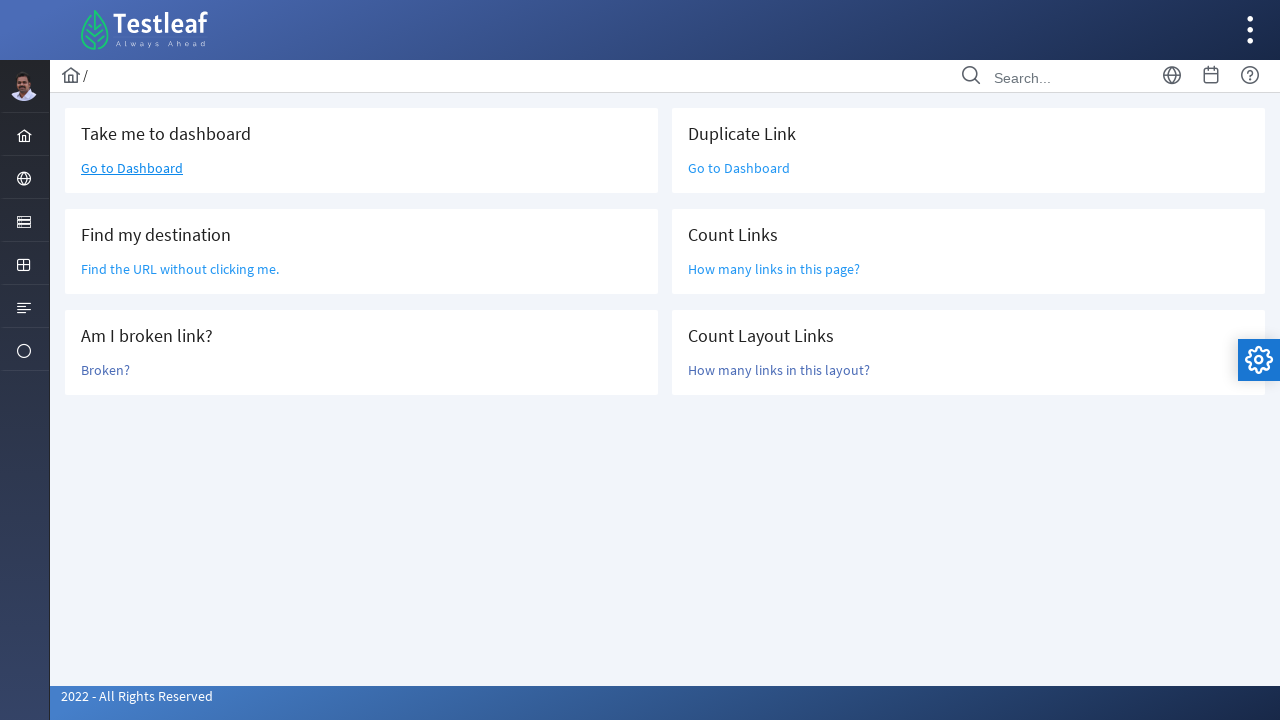

Located 'Find the URL' link
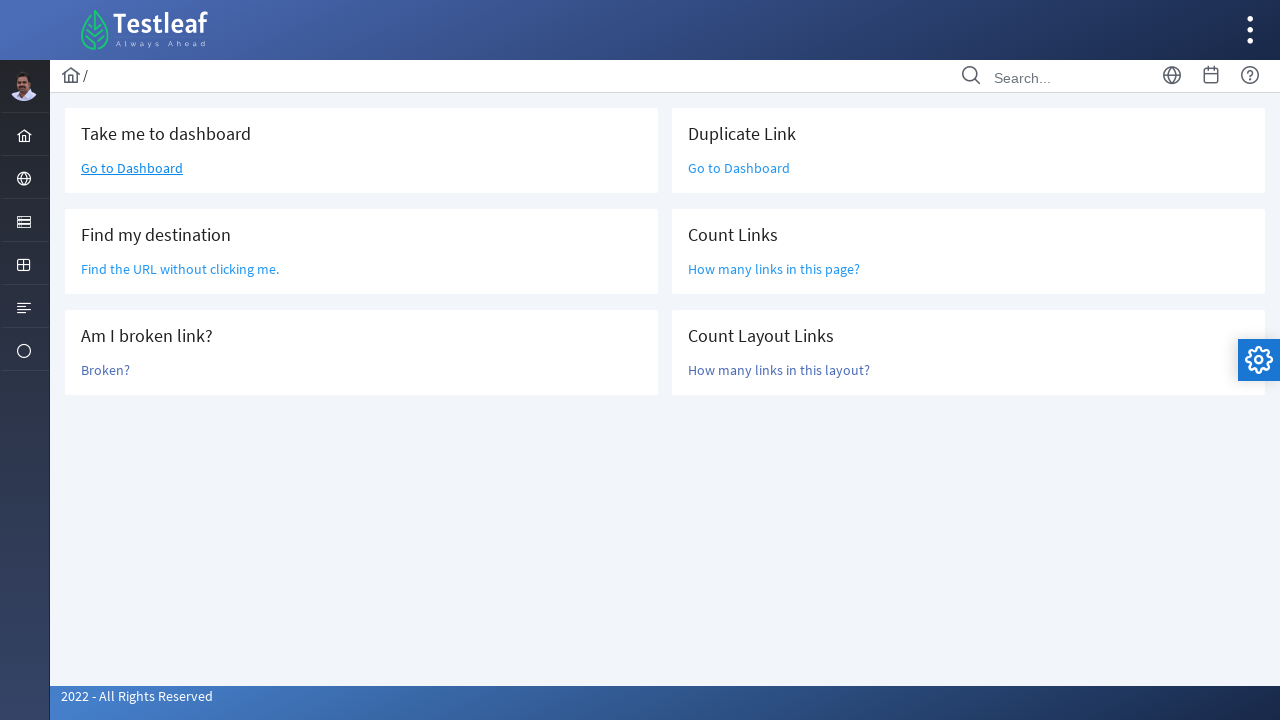

Retrieved href attribute: /grid.xhtml
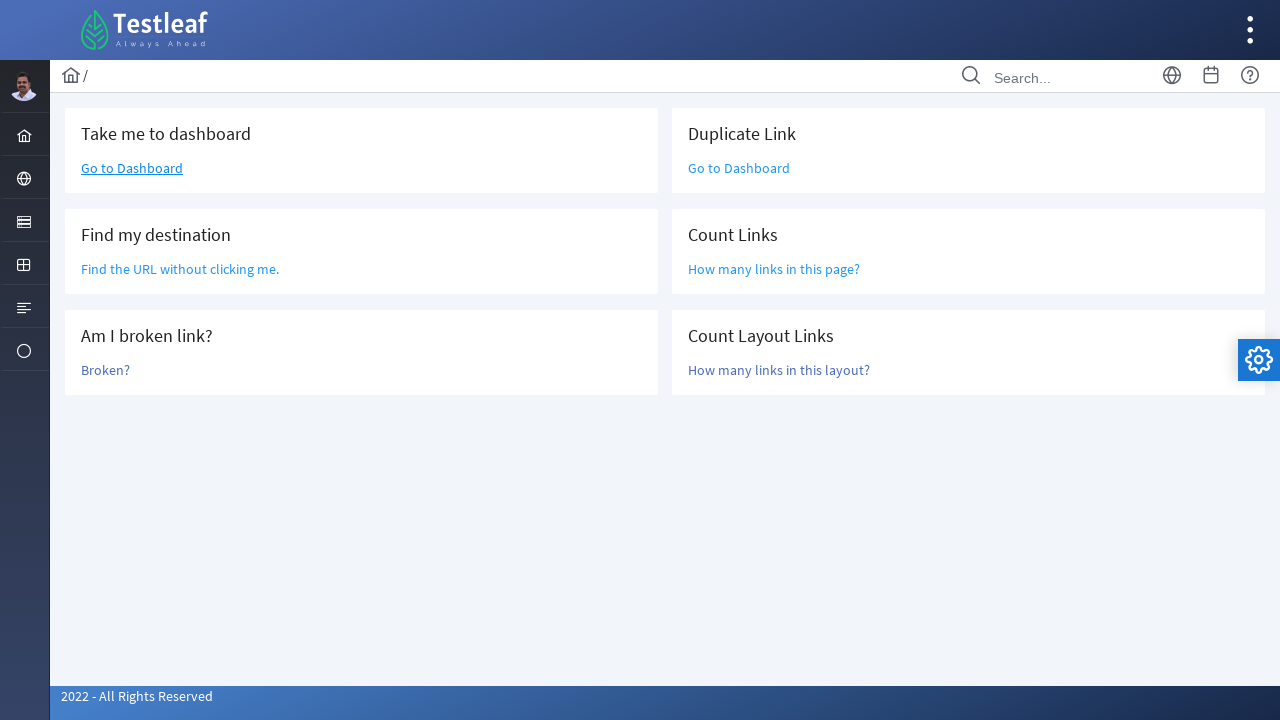

Clicked 'Find the URL' link at (180, 269) on a:text-matches('Find the URL')
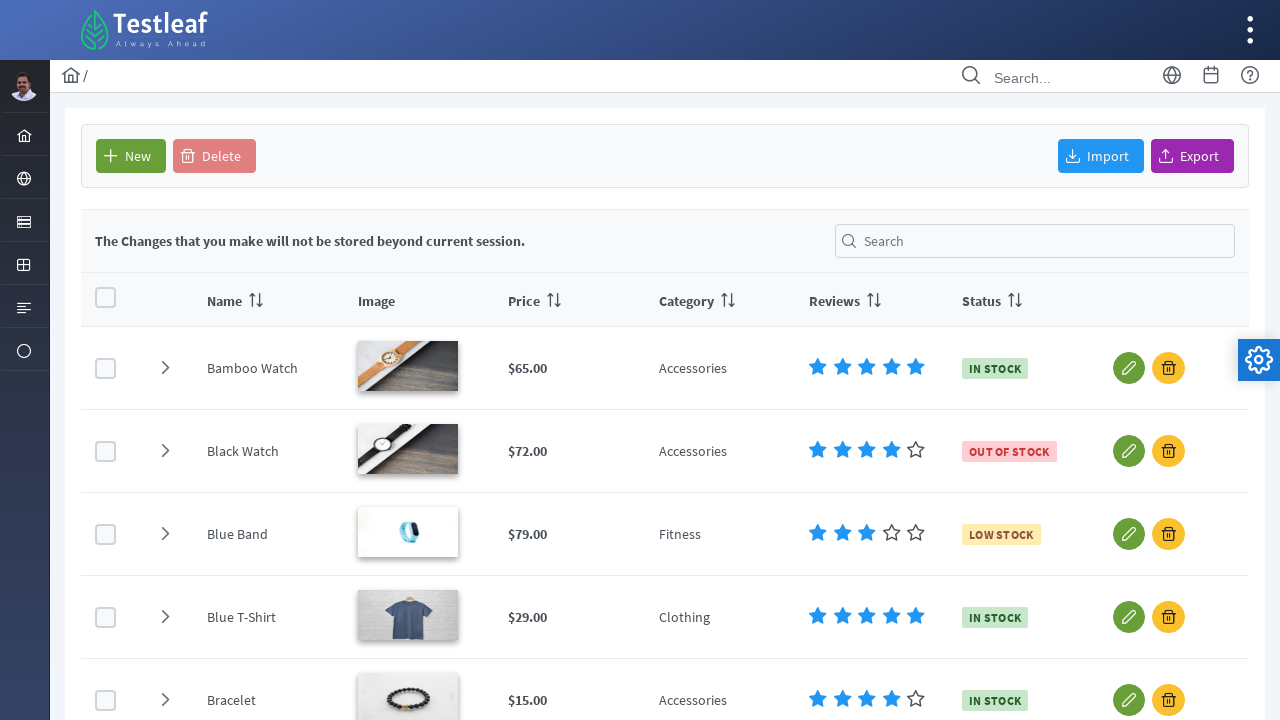

Navigated back from destination link
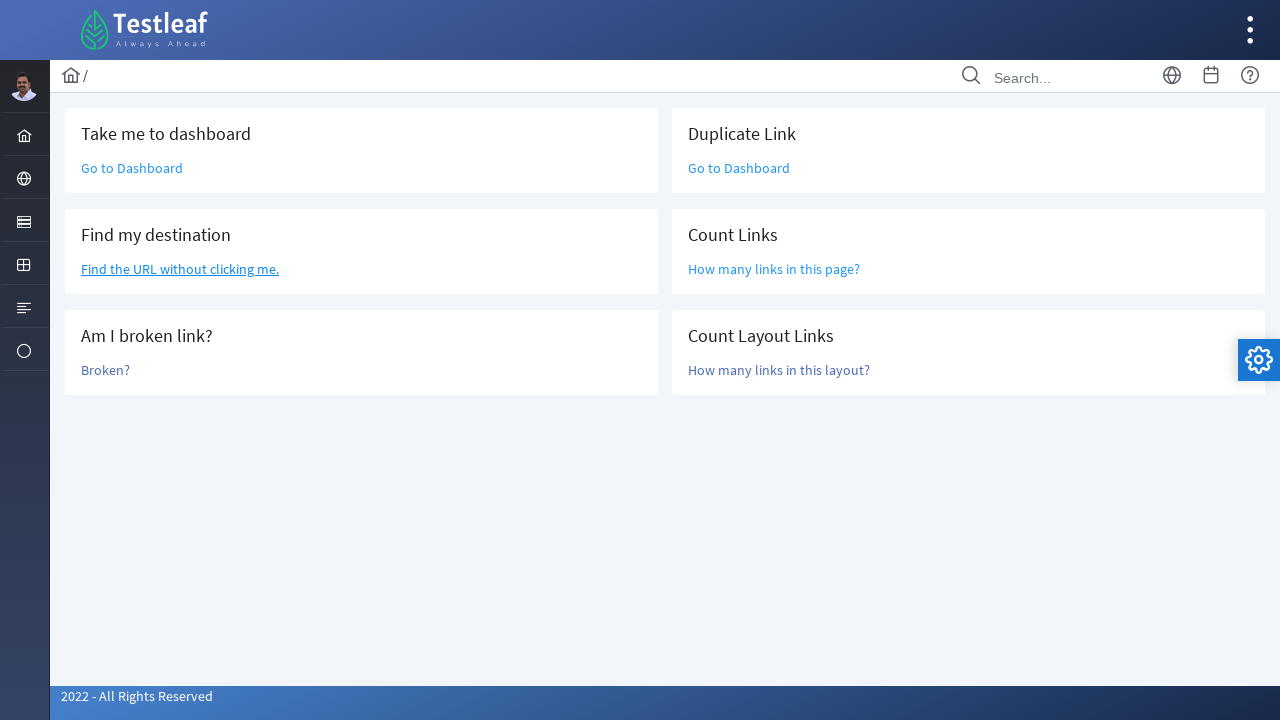

Clicked 'Broken?' link to test for broken link at (106, 370) on a:text('Broken?')
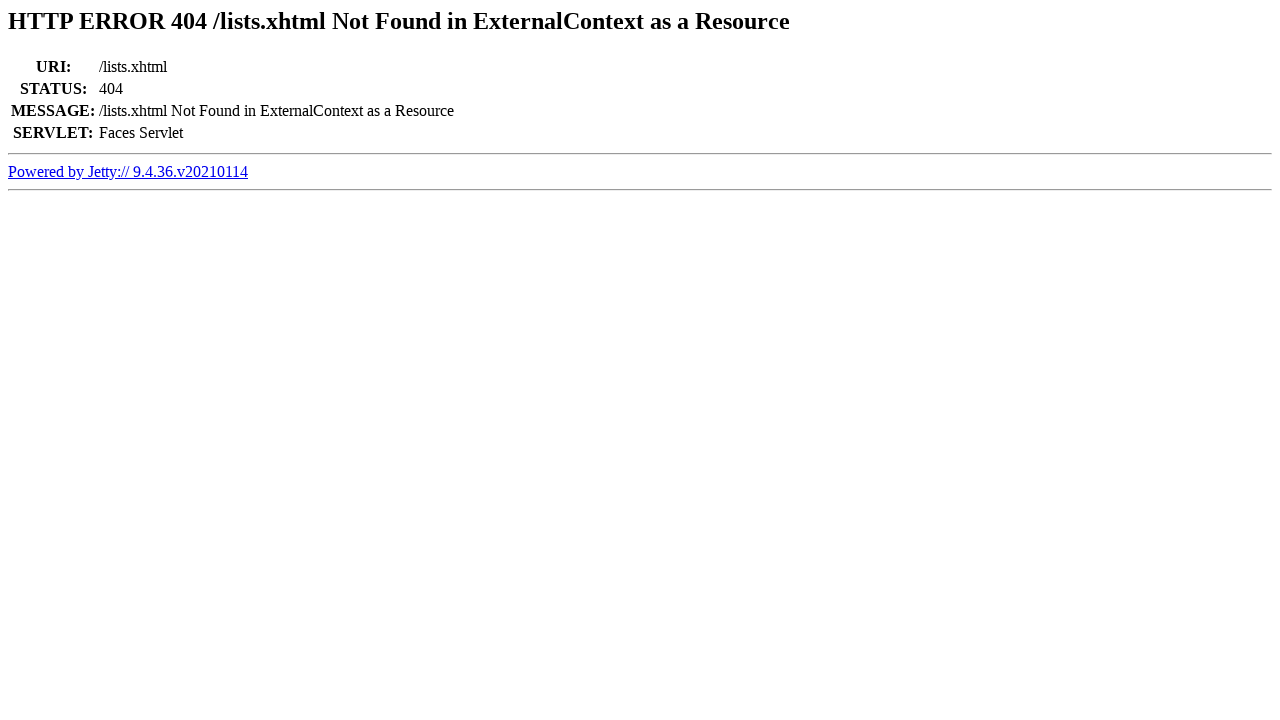

Retrieved page title: Error 404 /lists.xhtml Not Found in ExternalContext as a Resource
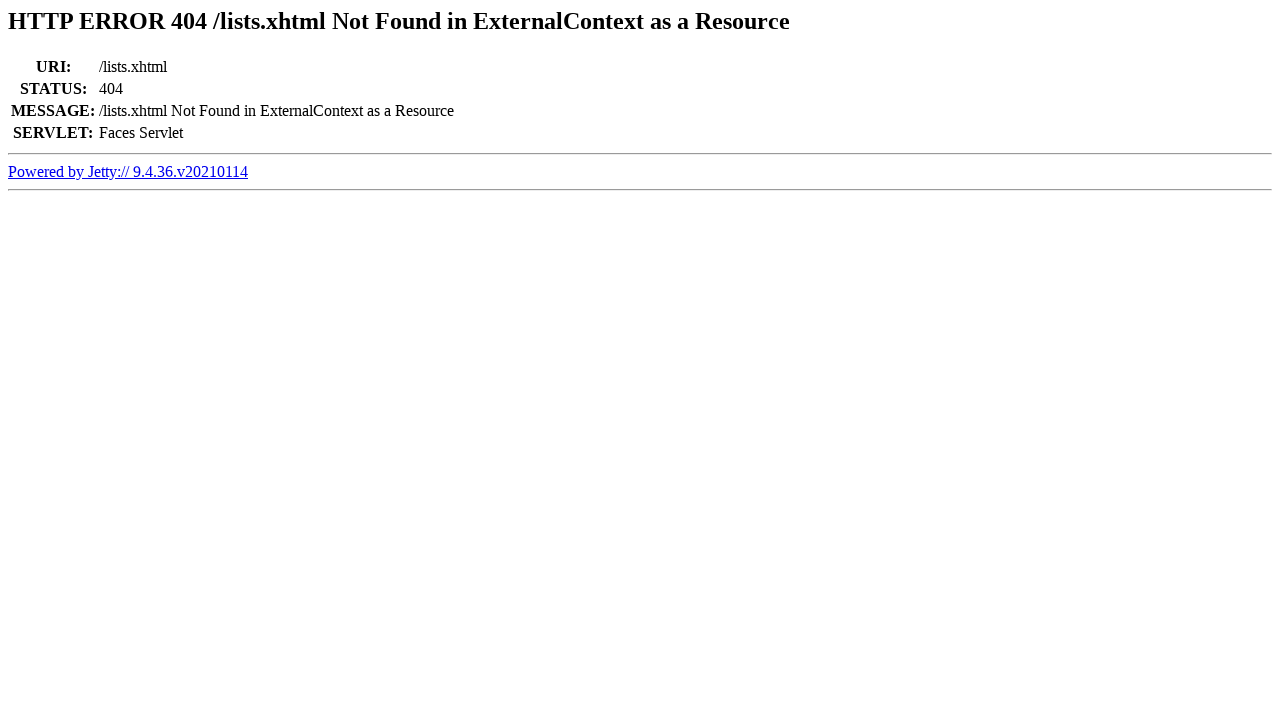

Confirmed link is broken (404 in page title)
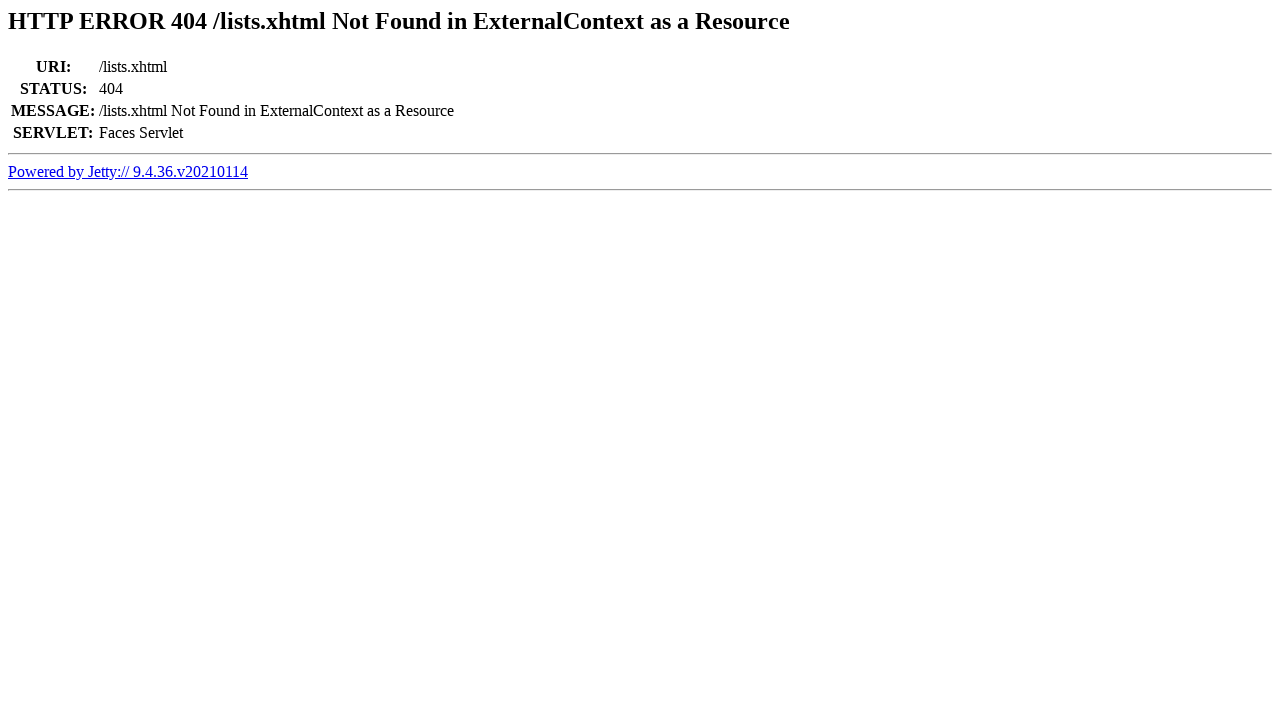

Navigated back from broken link page
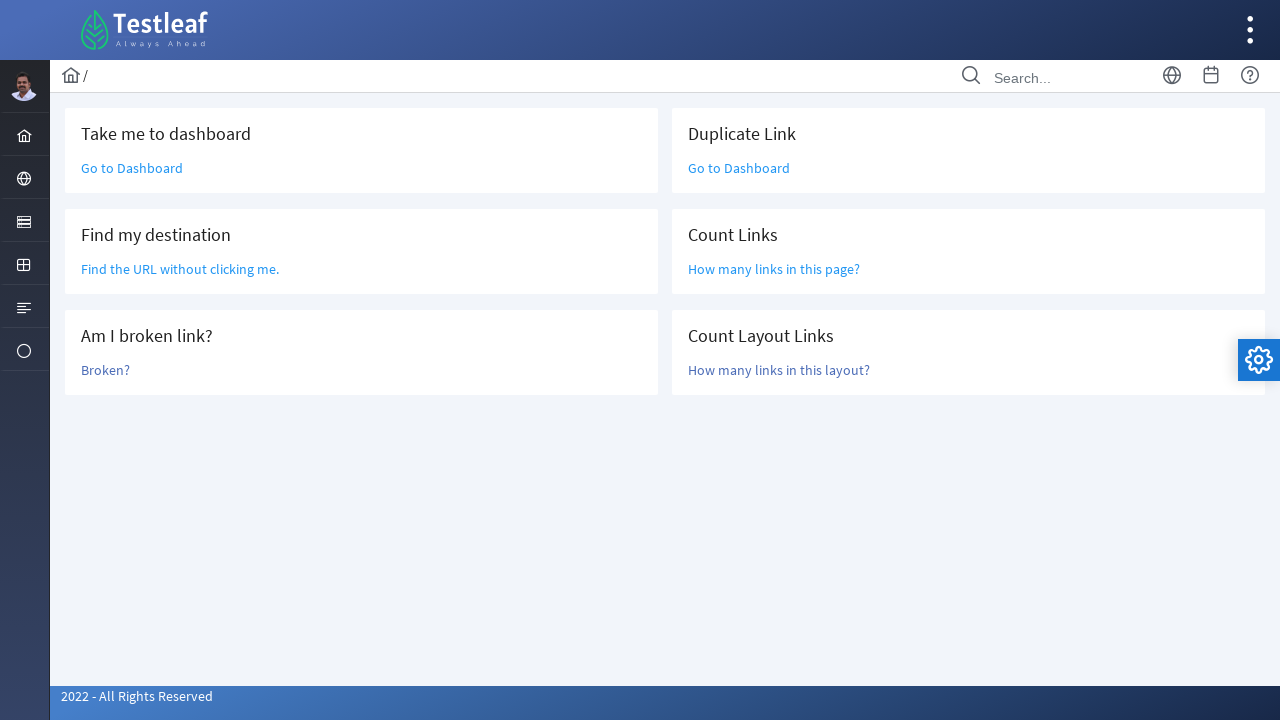

Clicked 'Go to Dashboard' link again (duplicate test) at (132, 168) on a:text('Go to Dashboard')
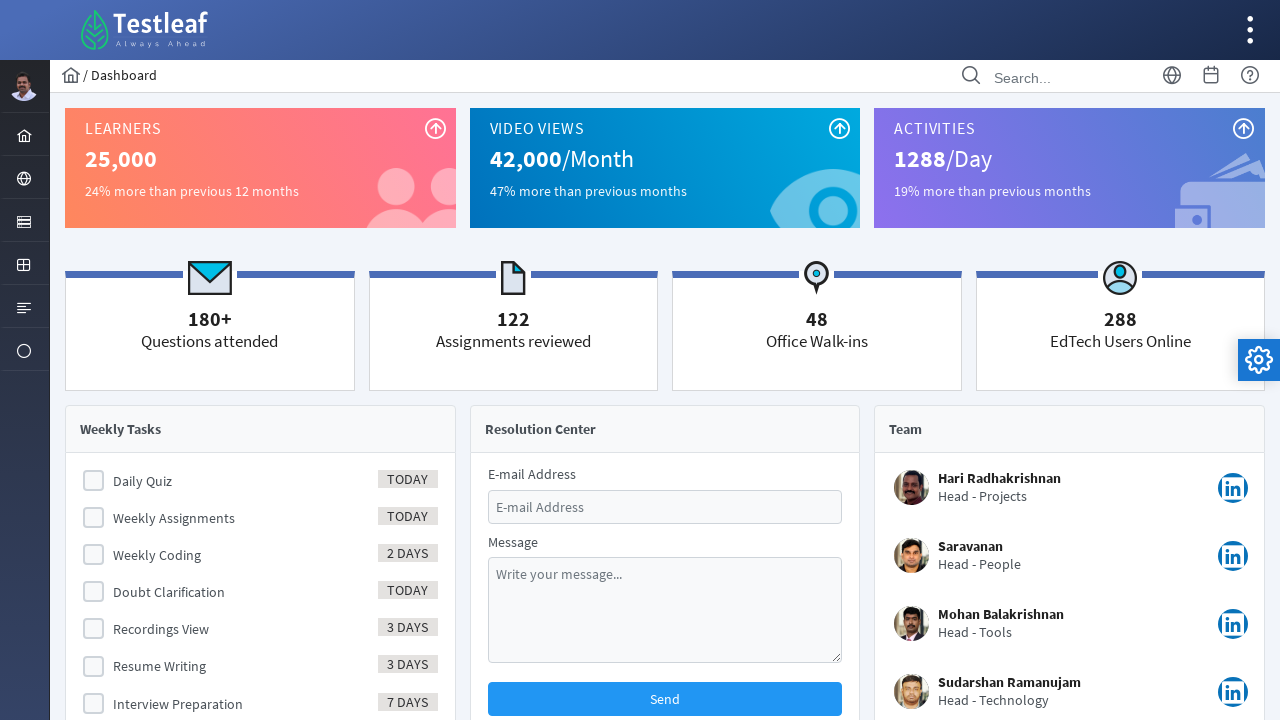

Navigated back from Dashboard (second time)
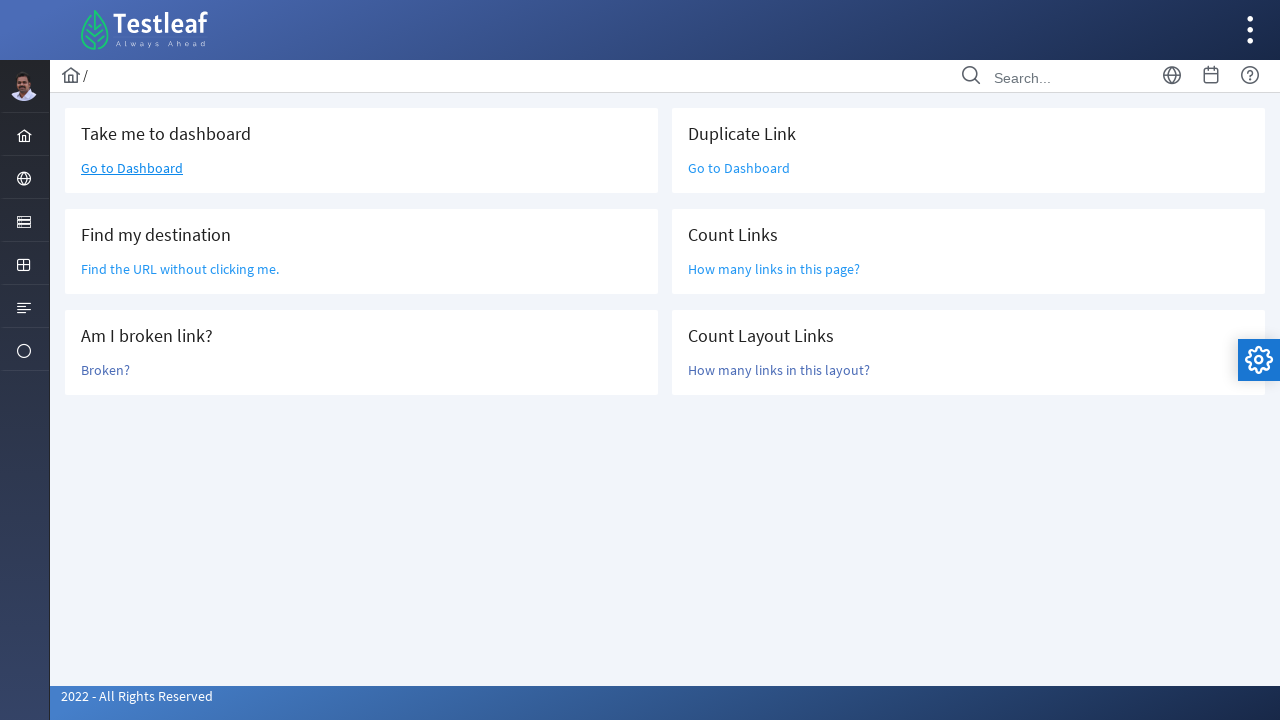

Located all links on the page
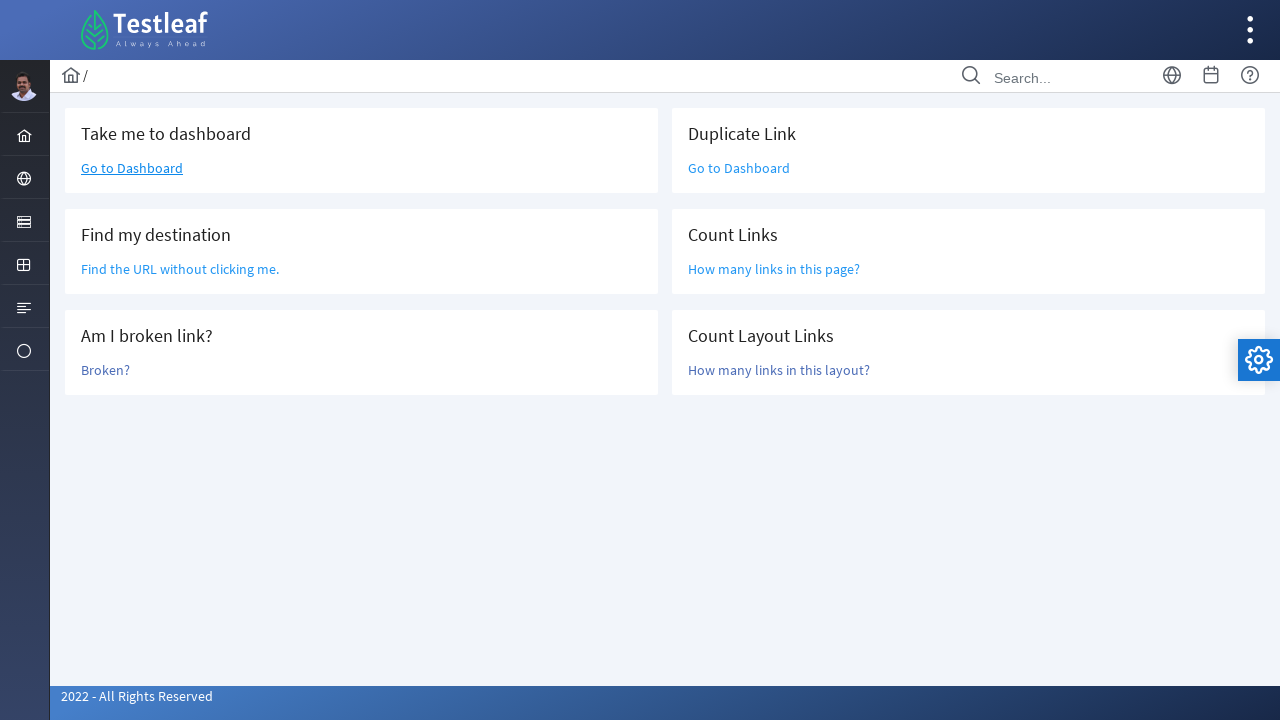

Counted all page links: 47
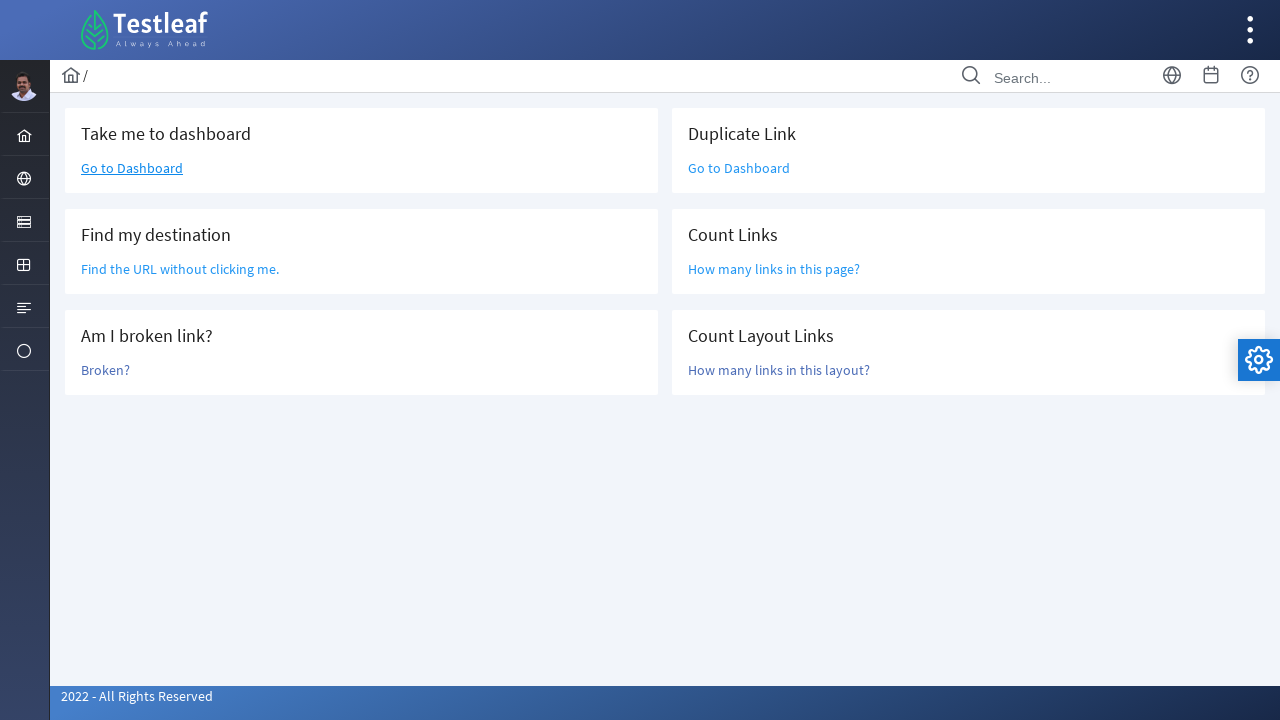

Located layout-main-content element
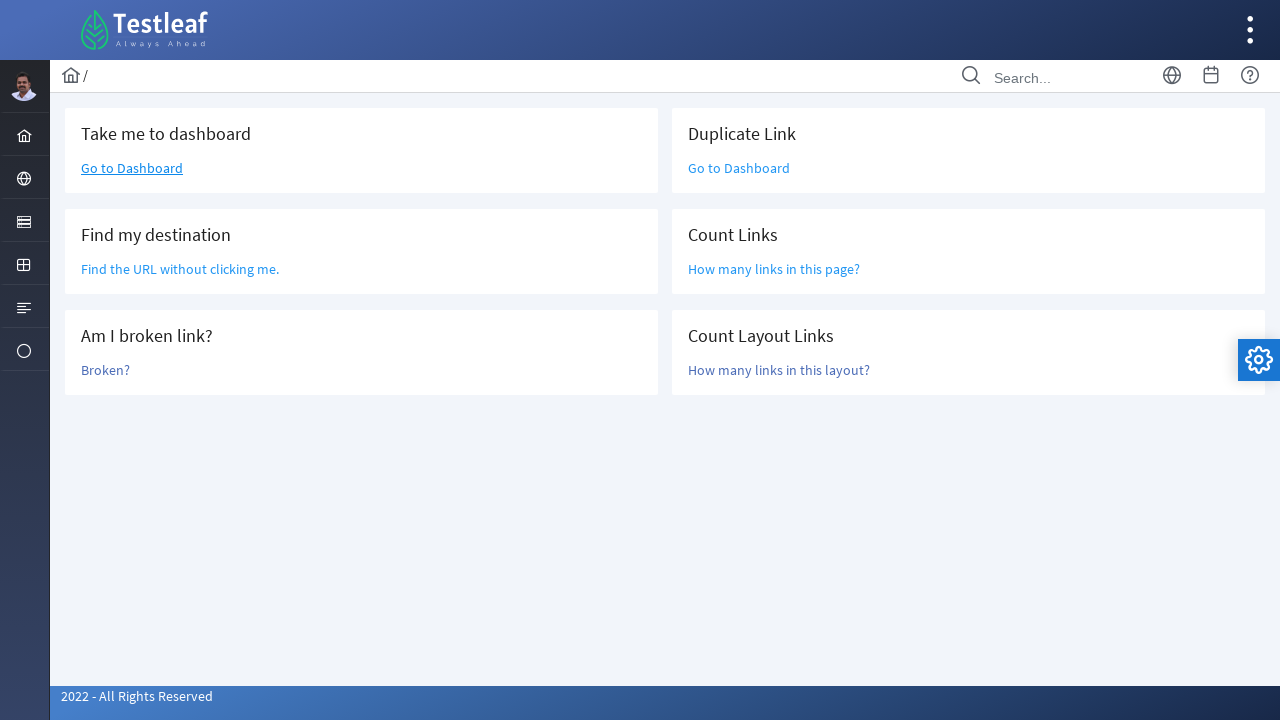

Located all links within layout element
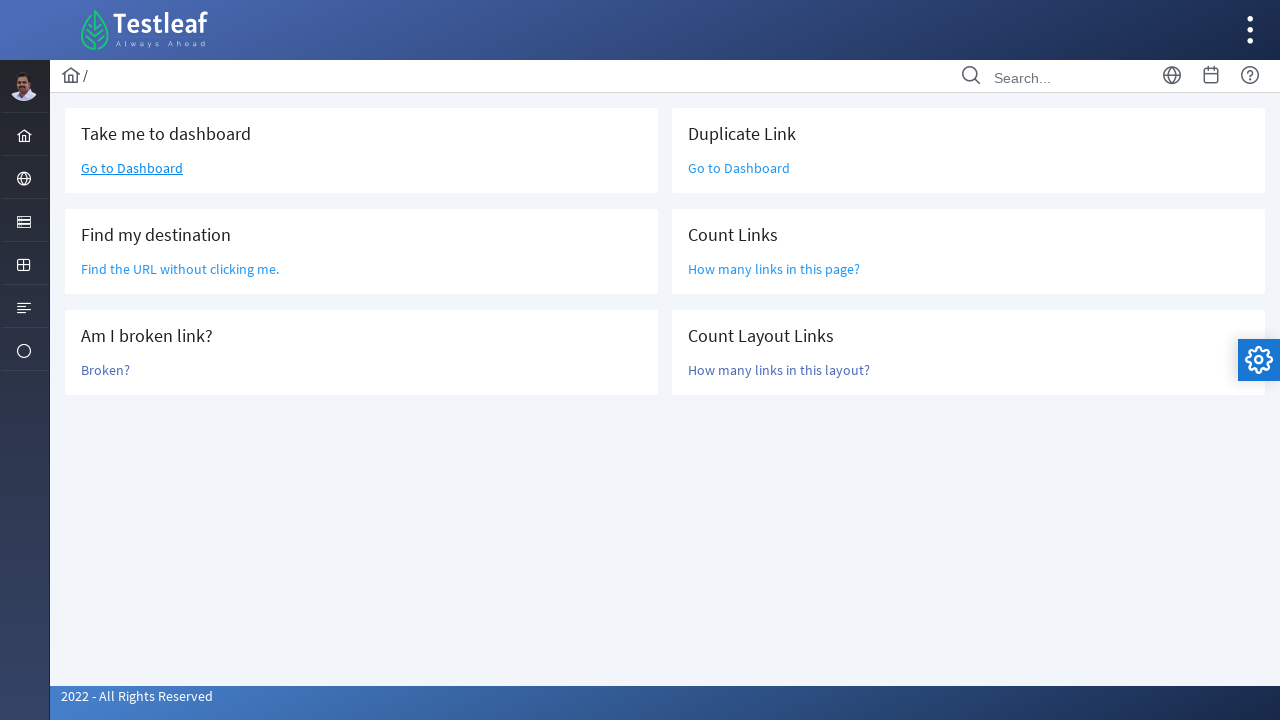

Counted links in layout element: 6
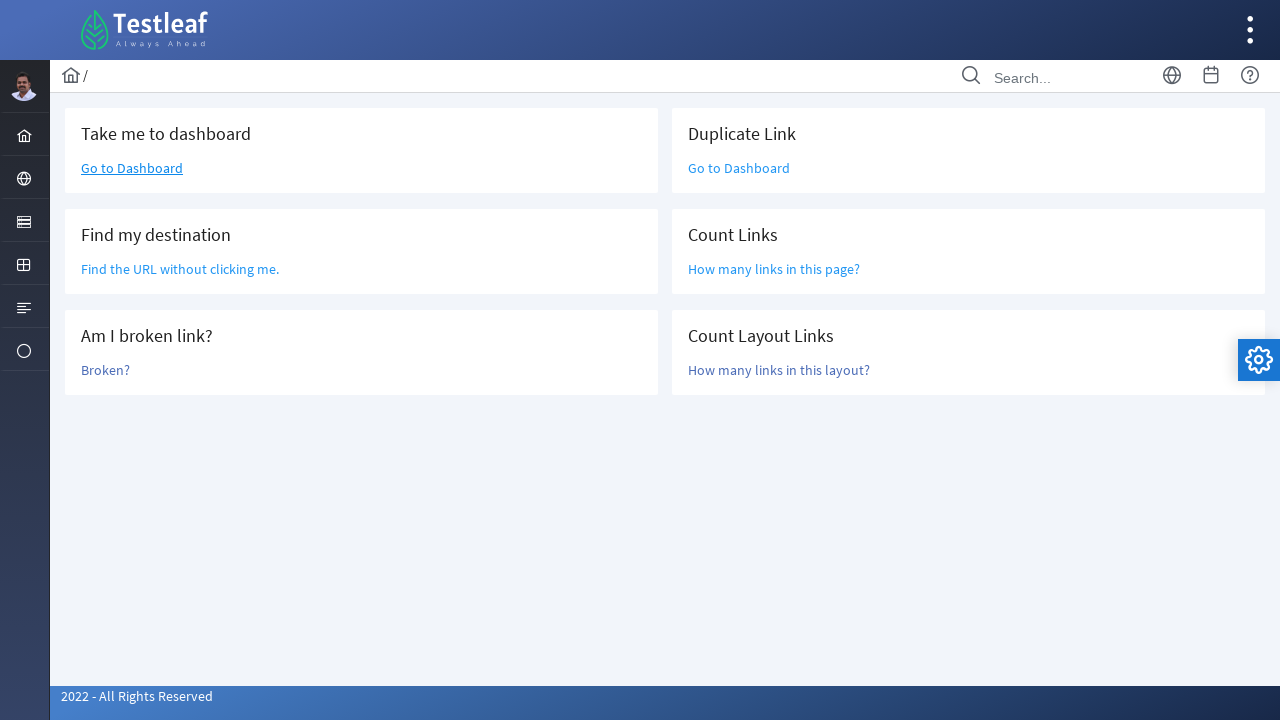

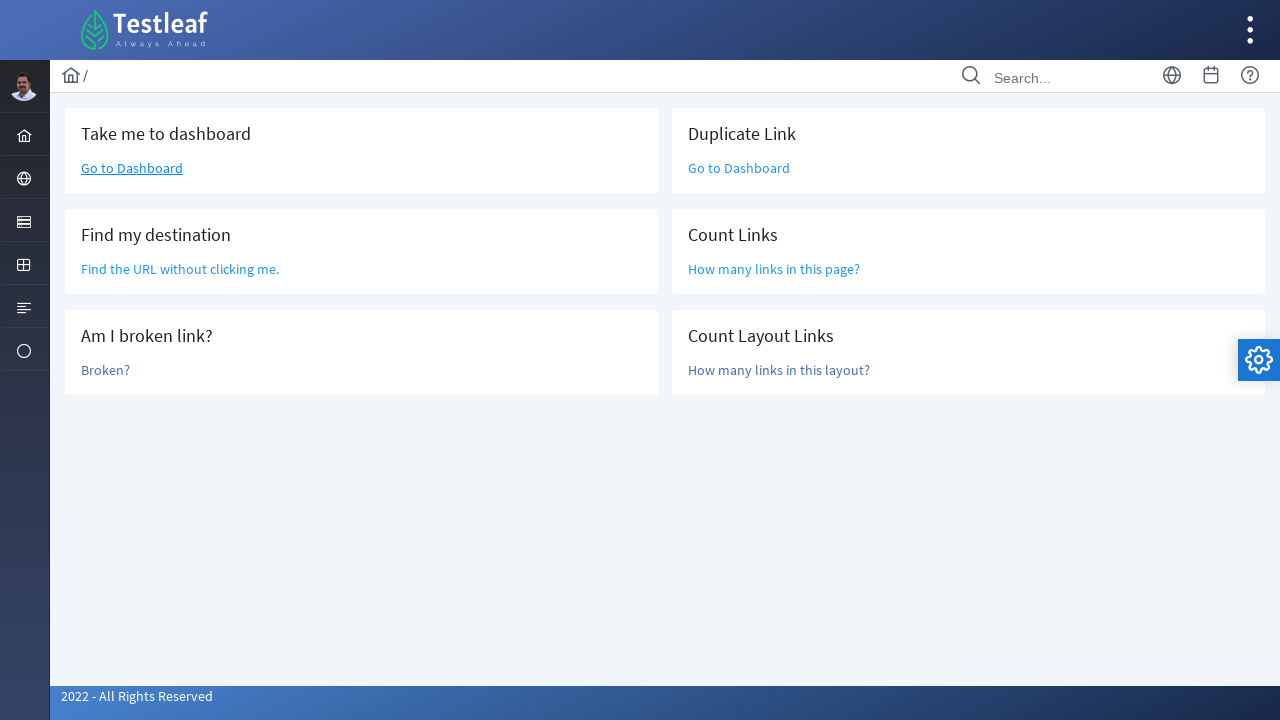